Tests that edits are saved when the input field loses focus (blur event).

Starting URL: https://demo.playwright.dev/todomvc

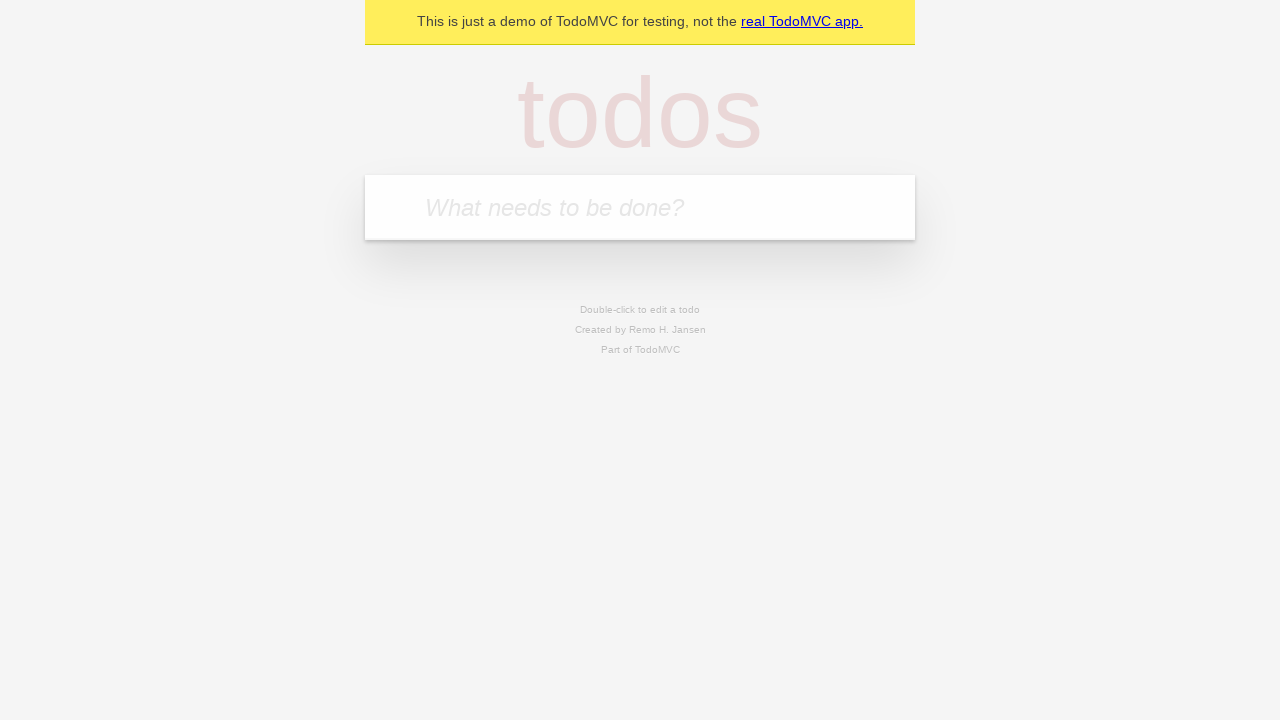

Filled todo input with 'buy some cheese' on internal:attr=[placeholder="What needs to be done?"i]
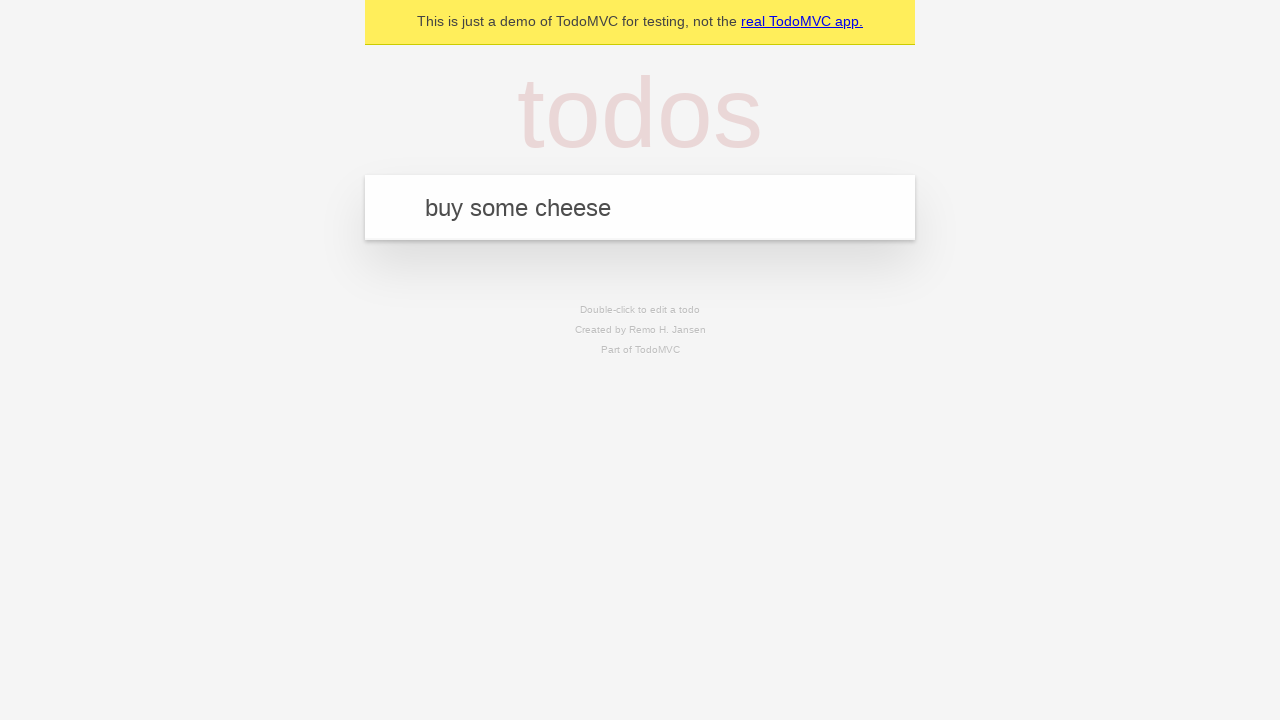

Pressed Enter to create first todo on internal:attr=[placeholder="What needs to be done?"i]
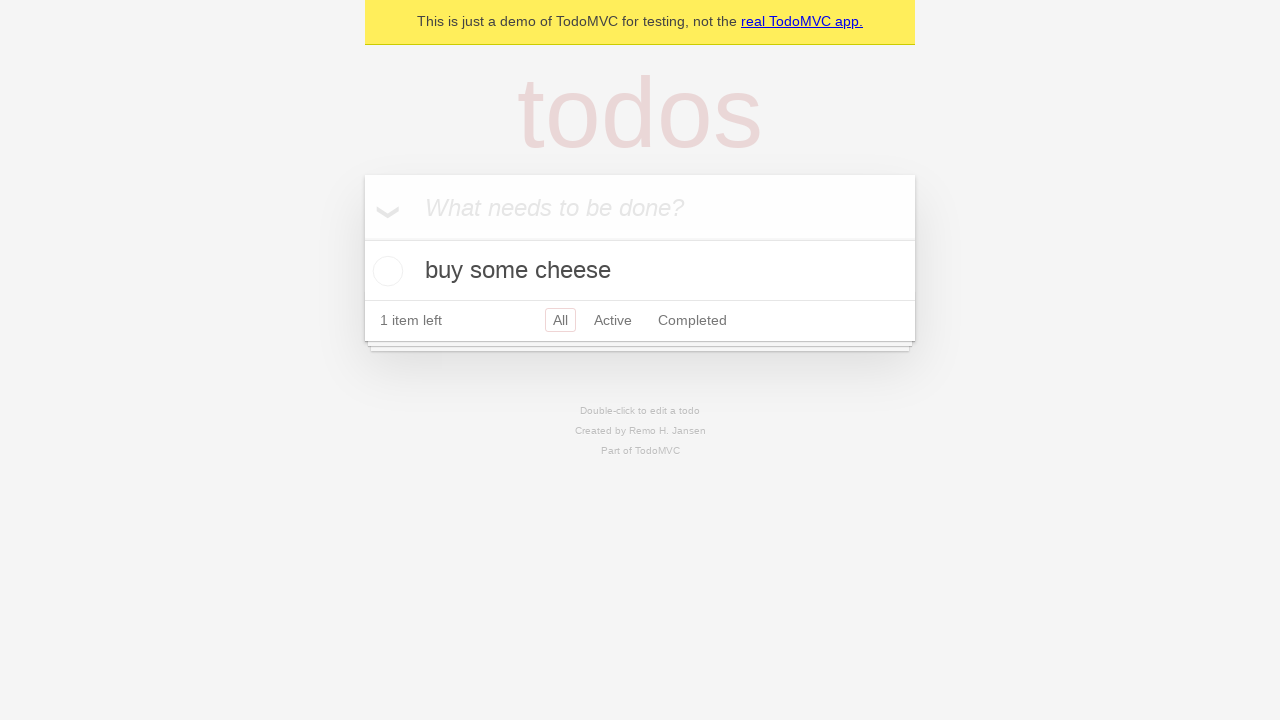

Filled todo input with 'feed the cat' on internal:attr=[placeholder="What needs to be done?"i]
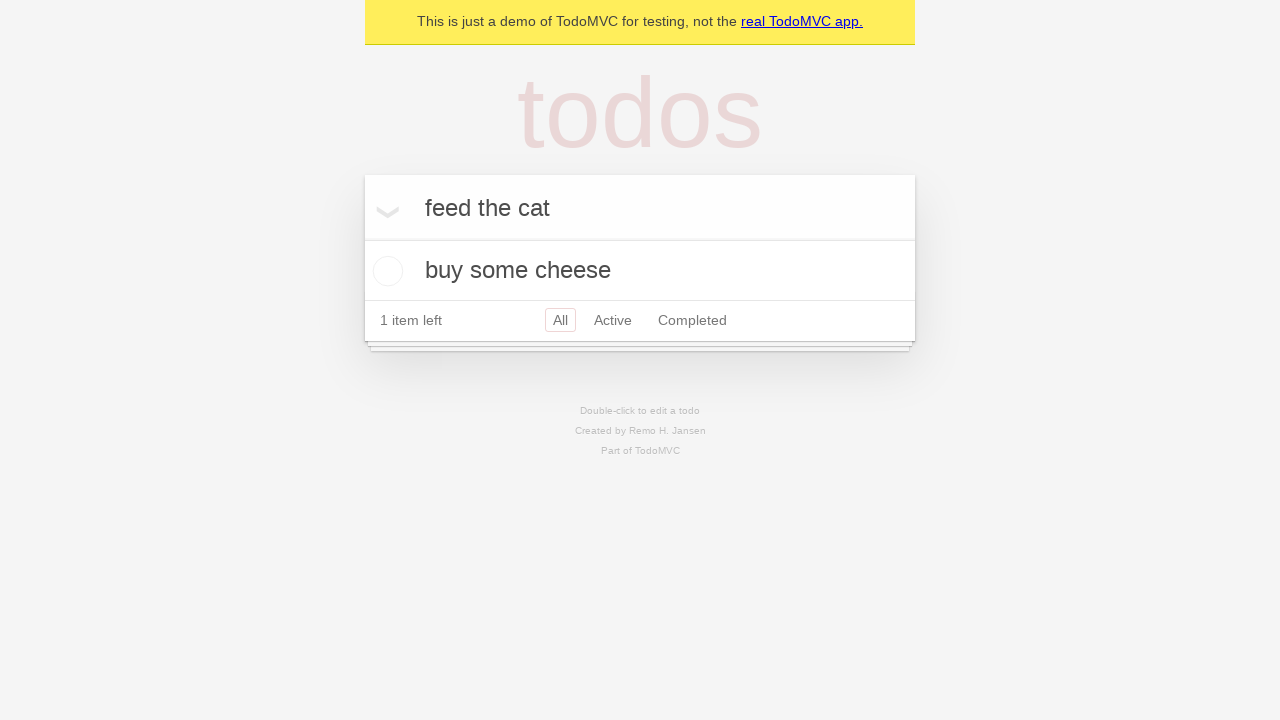

Pressed Enter to create second todo on internal:attr=[placeholder="What needs to be done?"i]
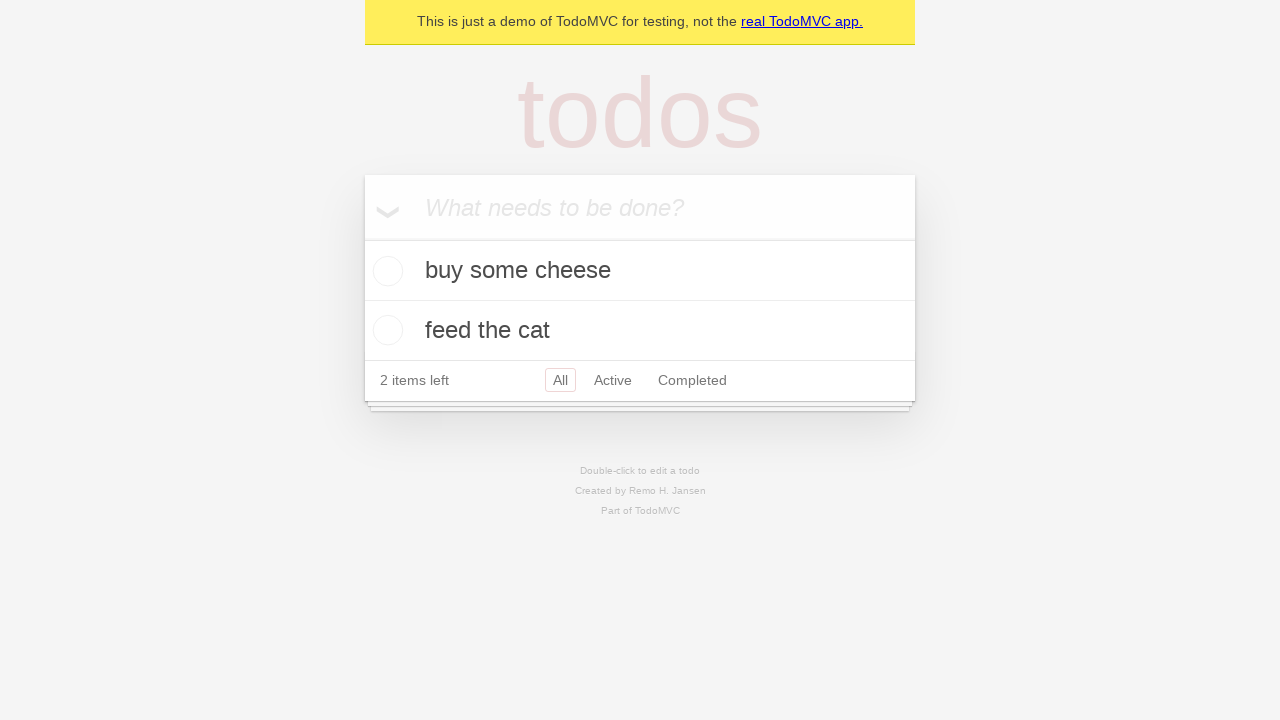

Filled todo input with 'book a doctors appointment' on internal:attr=[placeholder="What needs to be done?"i]
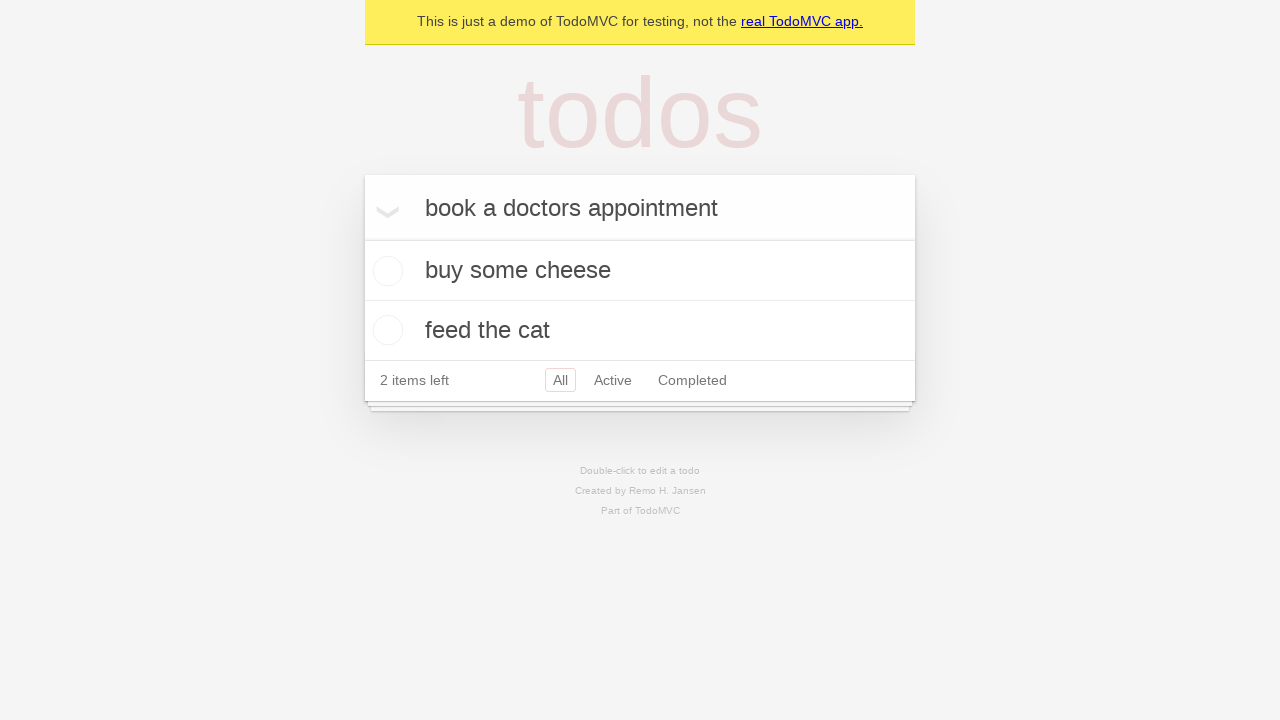

Pressed Enter to create third todo on internal:attr=[placeholder="What needs to be done?"i]
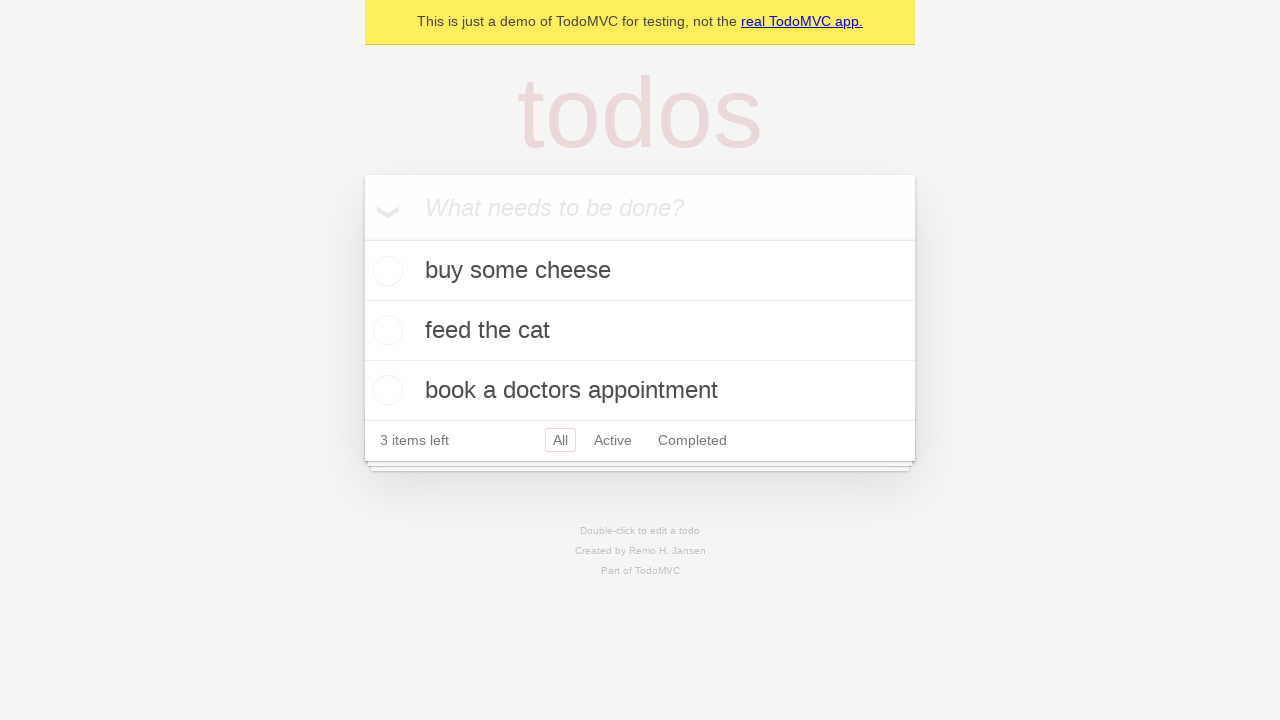

Double-clicked on second todo item to enter edit mode at (640, 331) on internal:testid=[data-testid="todo-item"s] >> nth=1
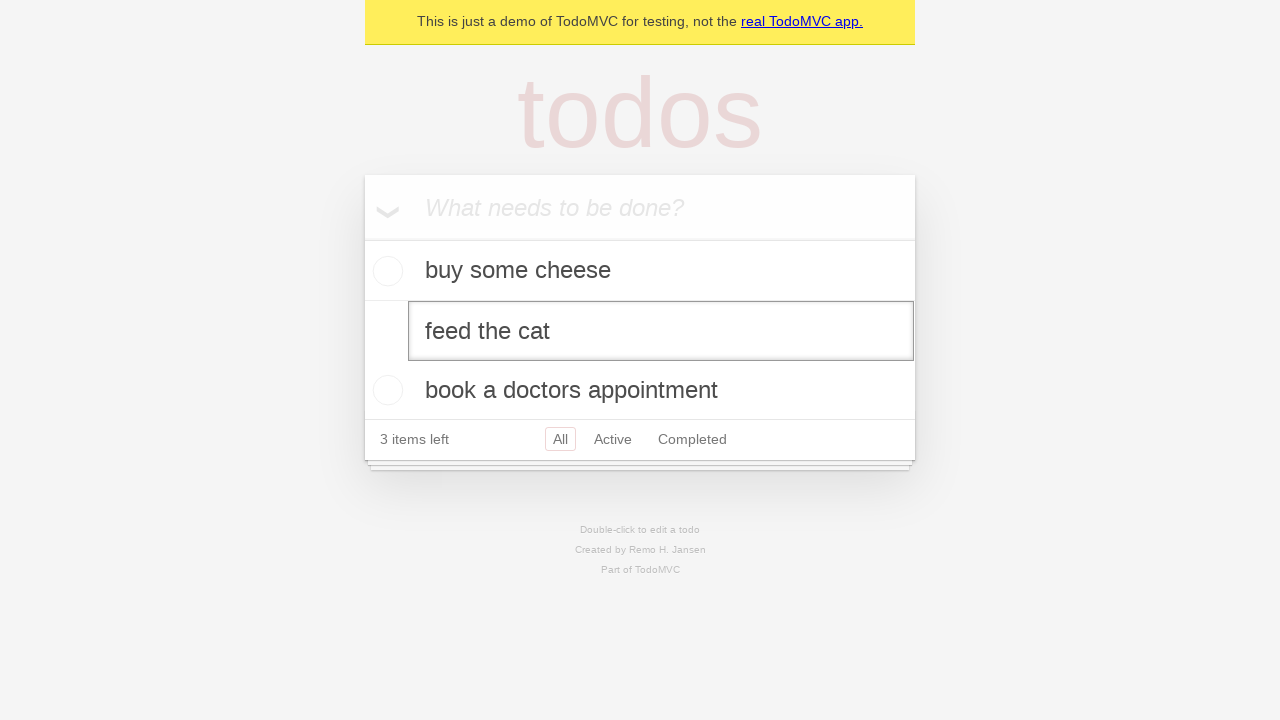

Filled edit field with 'buy some sausages' on internal:testid=[data-testid="todo-item"s] >> nth=1 >> internal:role=textbox[nam
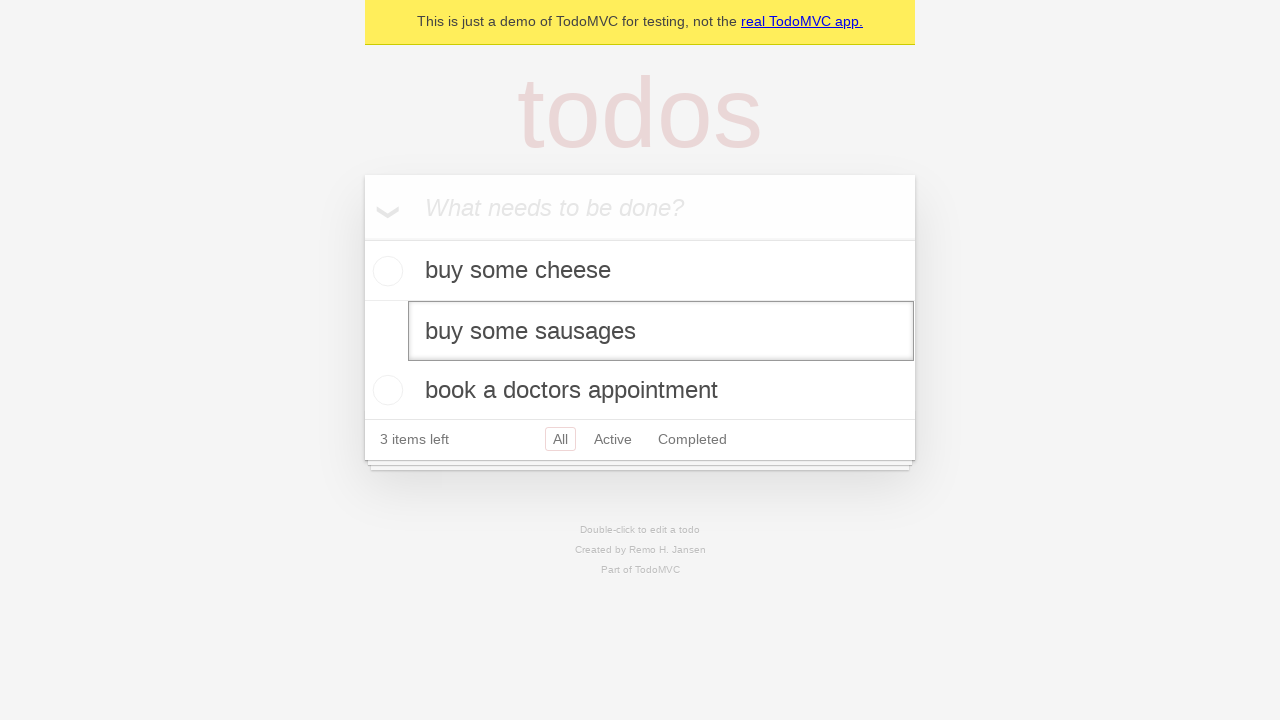

Dispatched blur event to save edited todo text
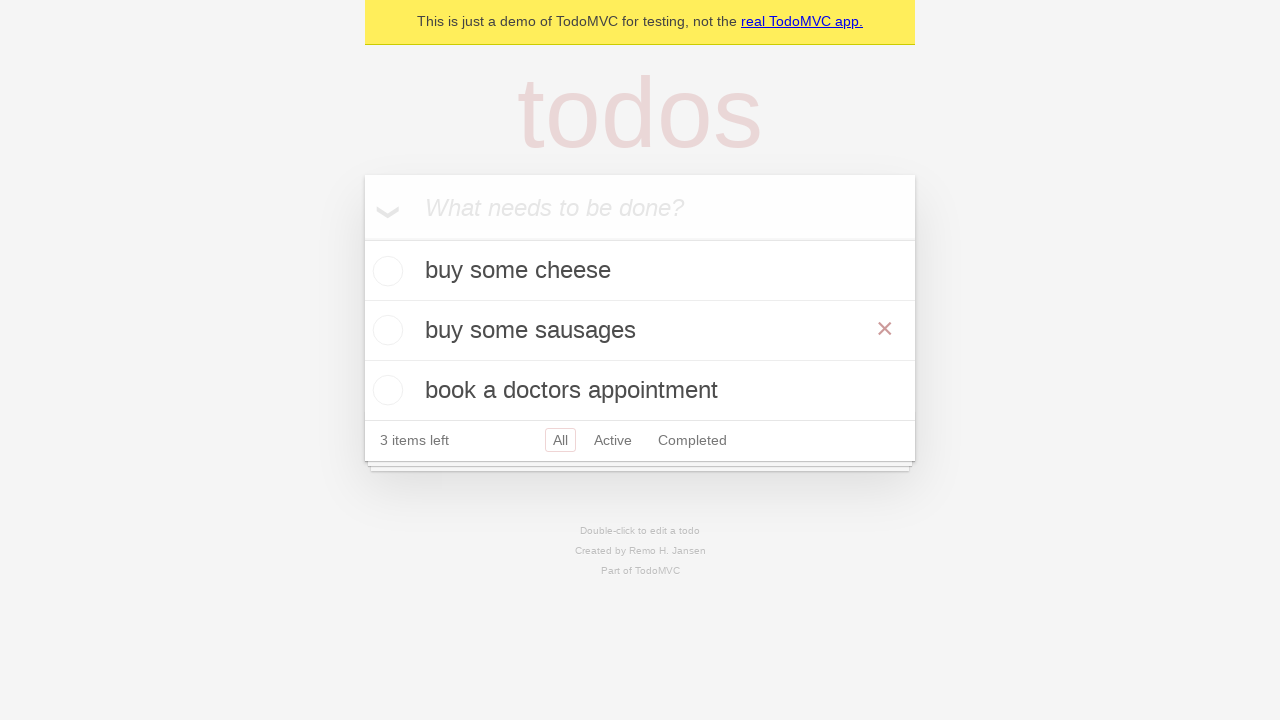

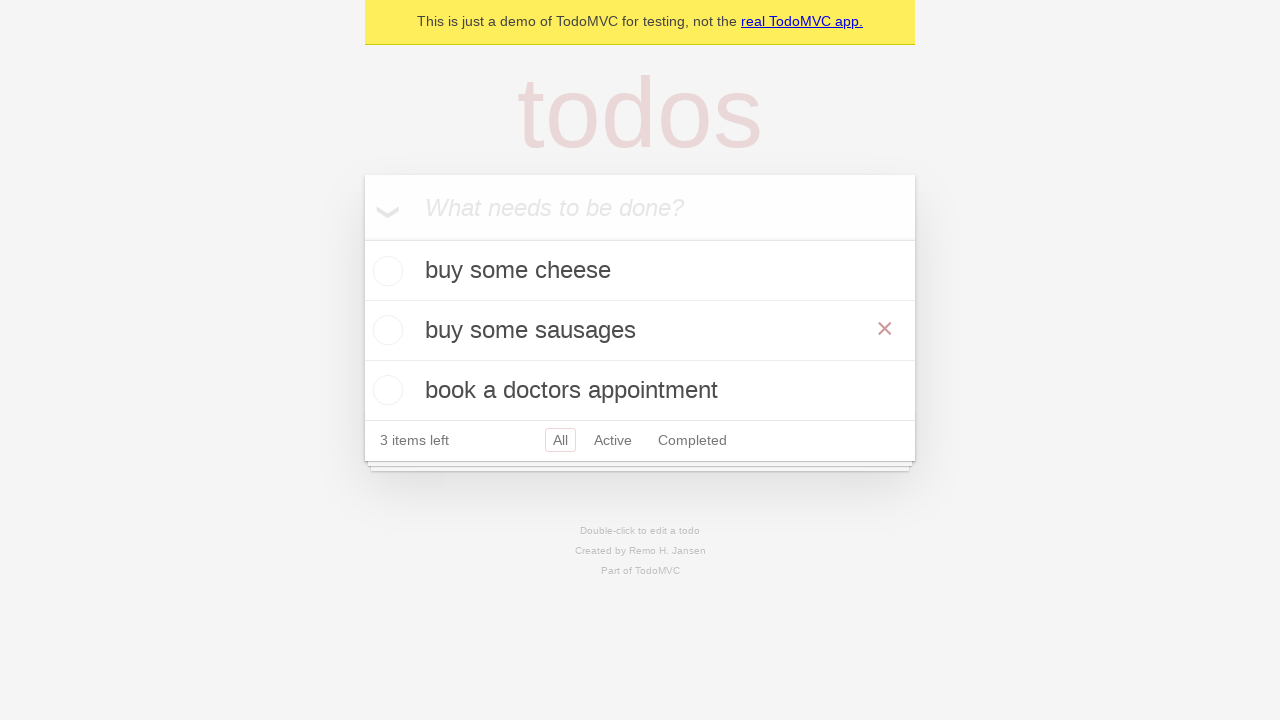